Tests hover functionality by moving the mouse over the "Free Books" menu item

Starting URL: https://www.globalsqa.com/demo-site/frames-and-windows/#

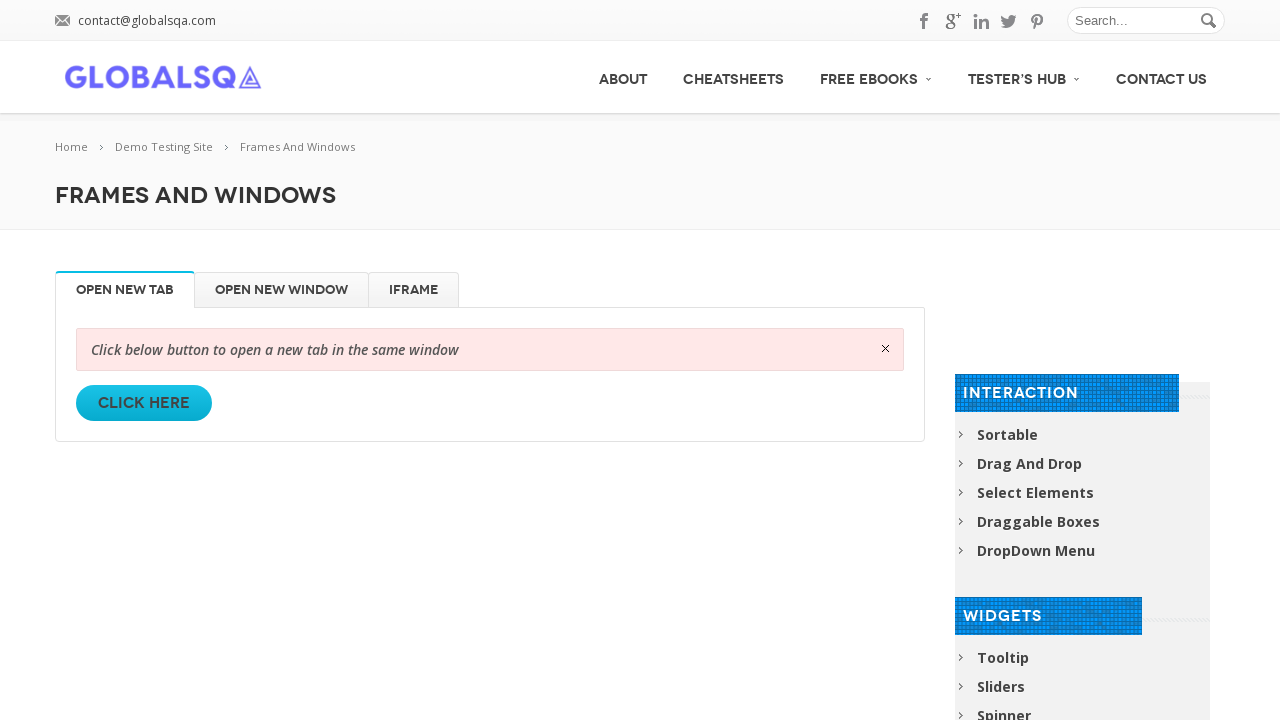

Waited for Free Books menu item to load
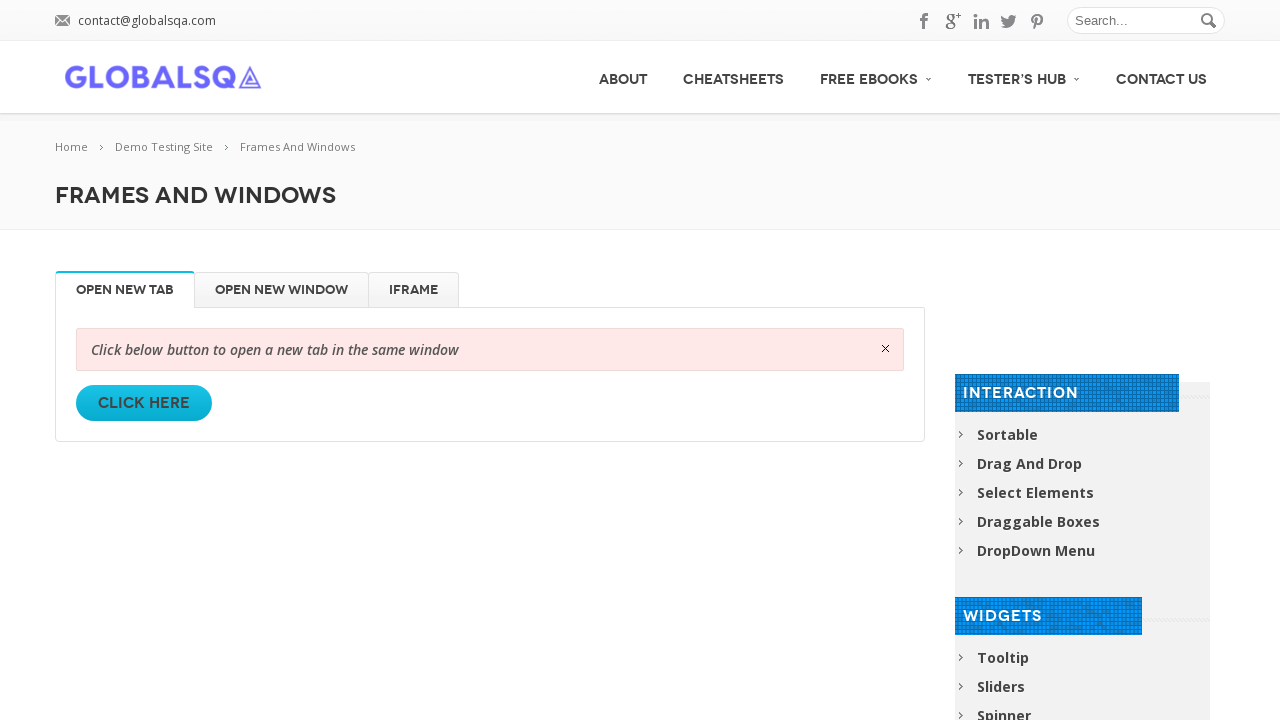

Hovered over the Free Books menu item at (876, 76) on #menu-item-7128 a
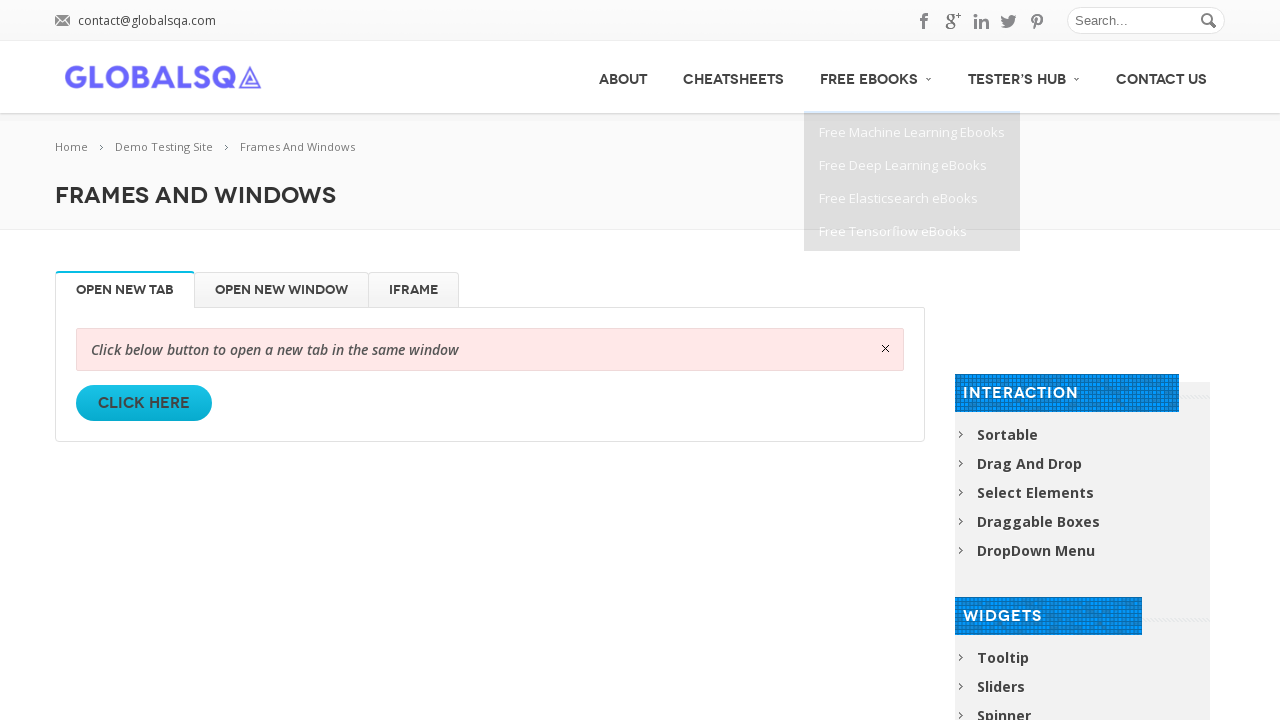

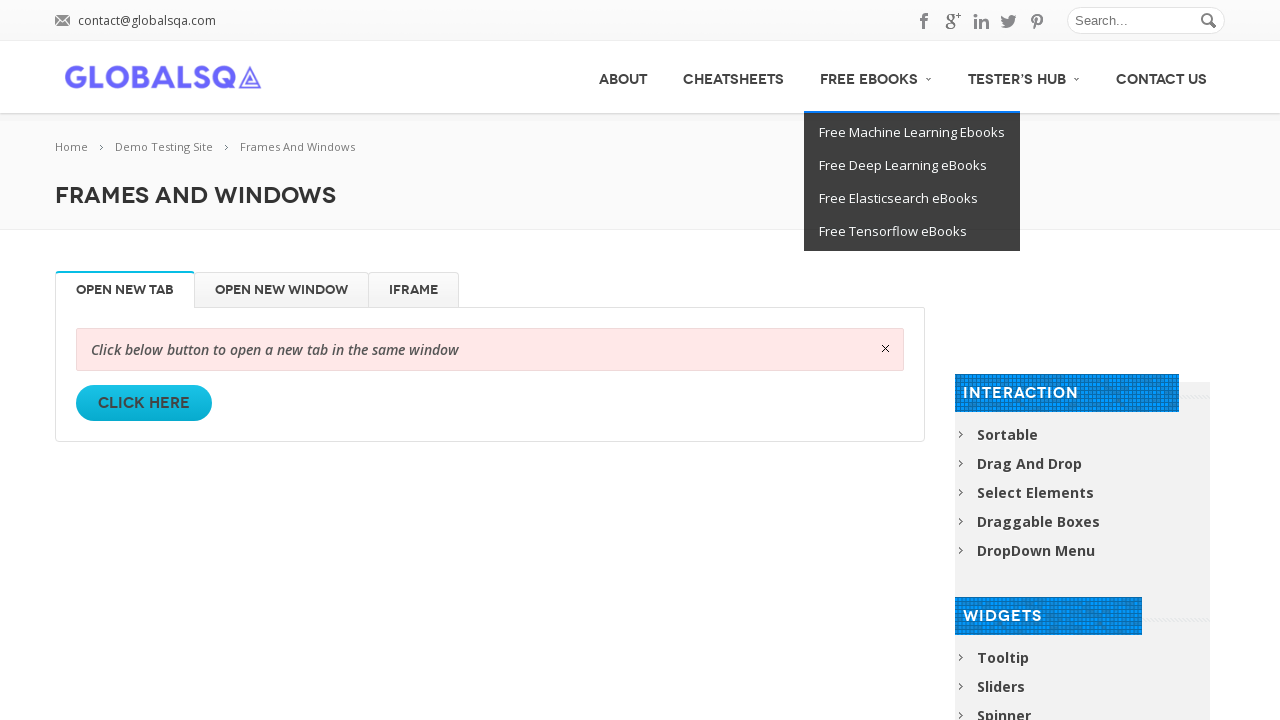